Tests selecting and deselecting radio buttons and checkboxes, verifying their selected states

Starting URL: https://automationfc.github.io/basic-form/index.html

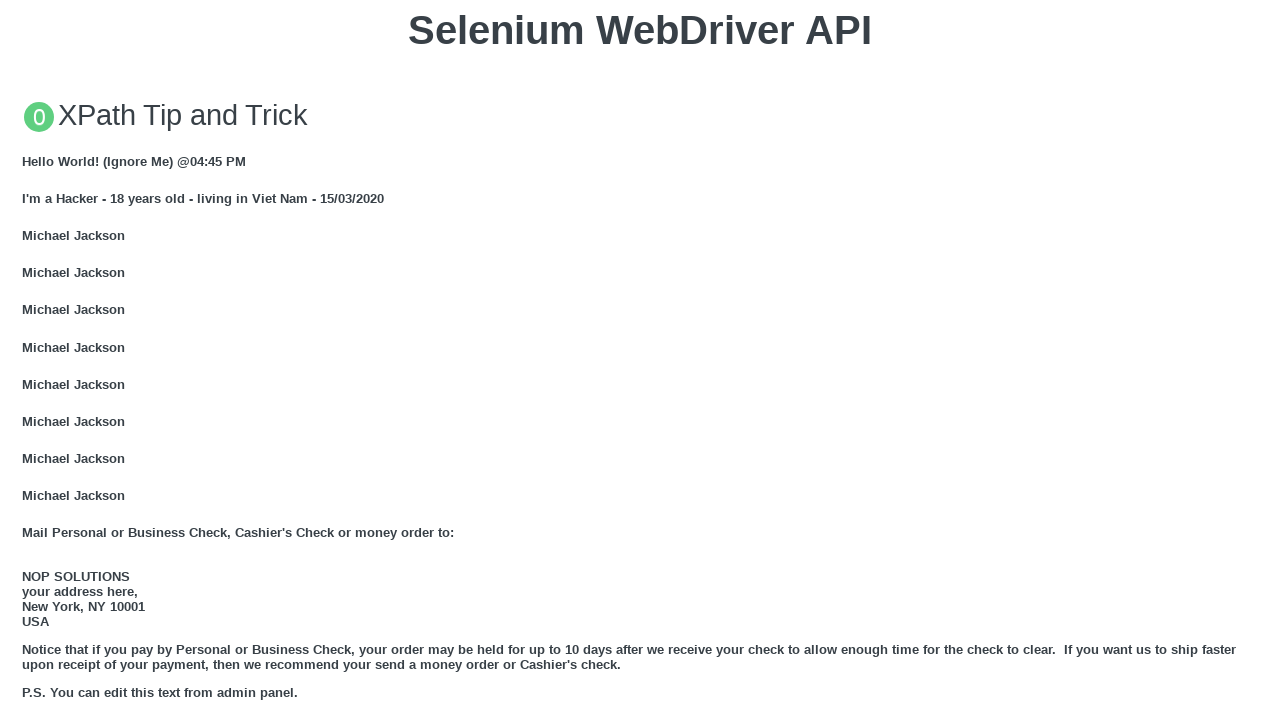

Clicked Age (under 18) radio button at (28, 360) on #under_18
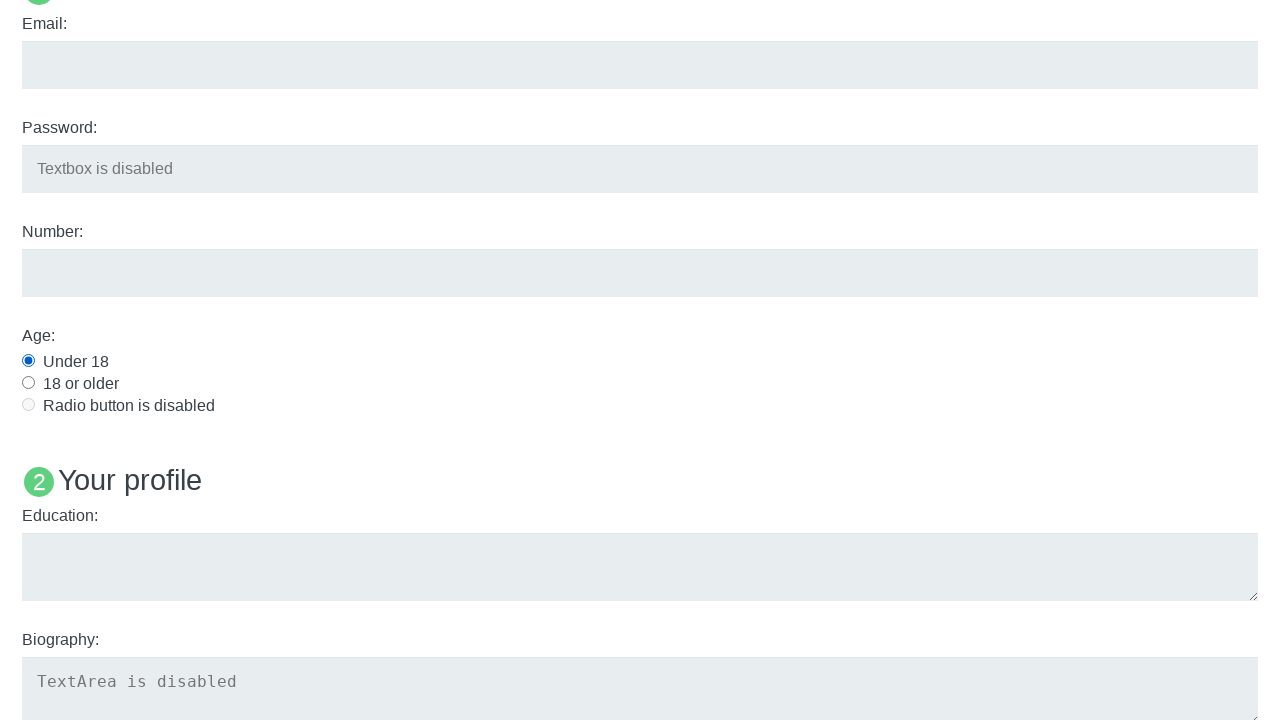

Clicked Language: Java checkbox at (28, 361) on #java
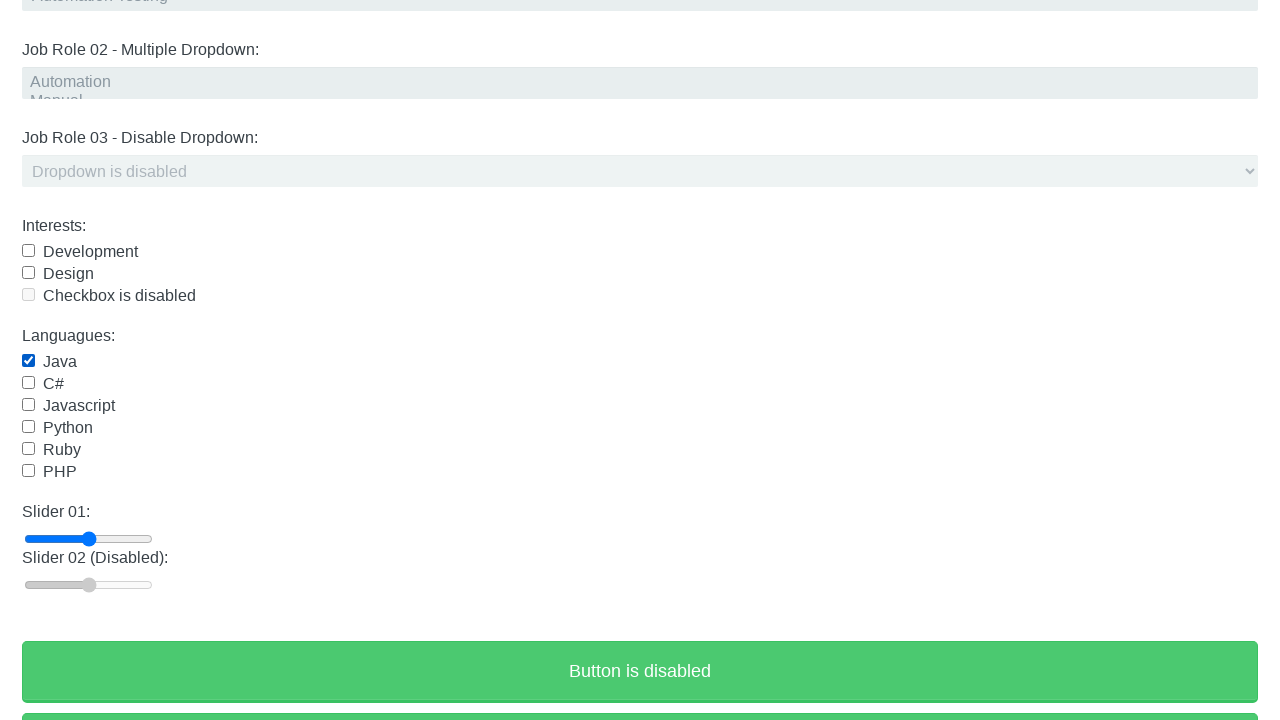

Verified Under 18 radio button is selected
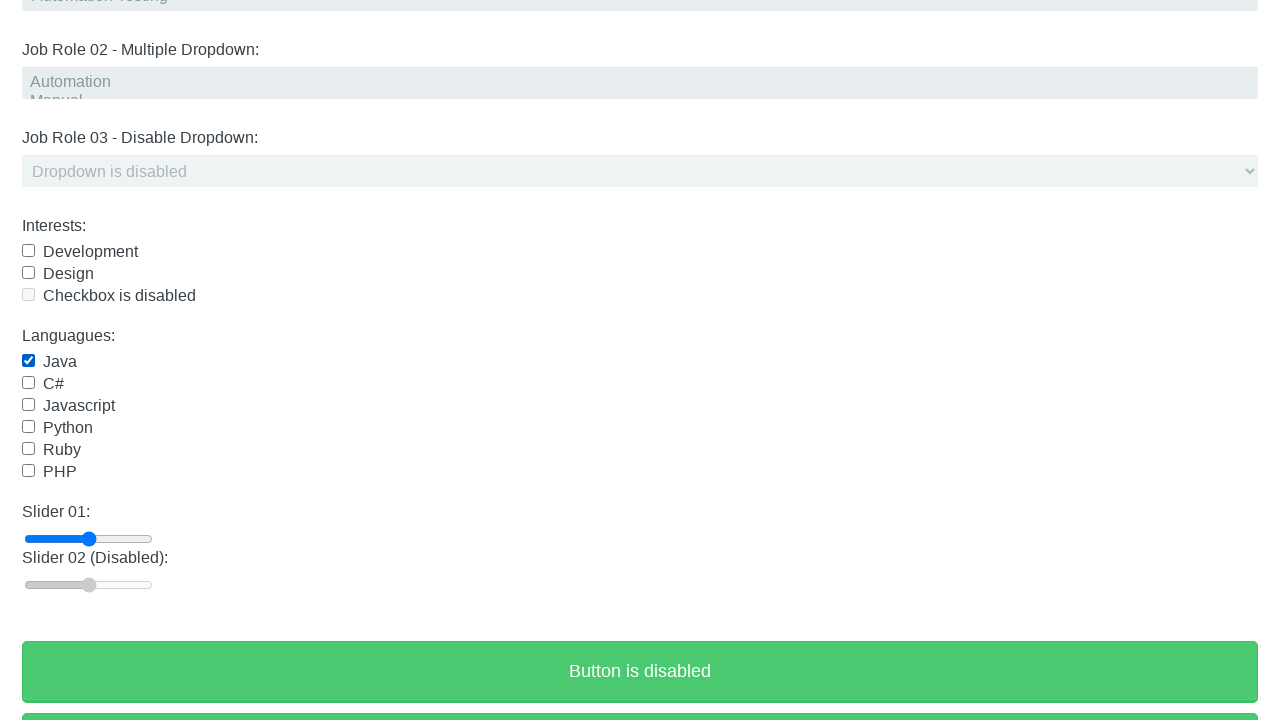

Verified Java checkbox is selected
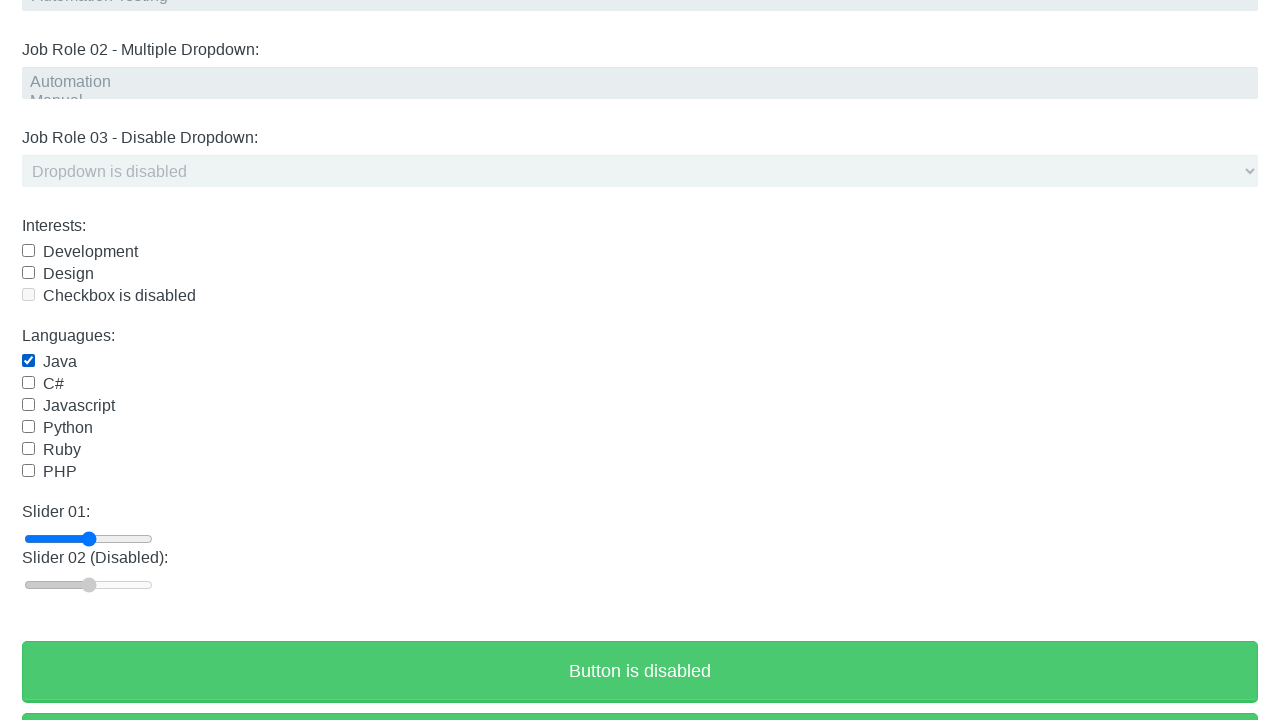

Clicked Java checkbox again to uncheck it at (28, 361) on #java
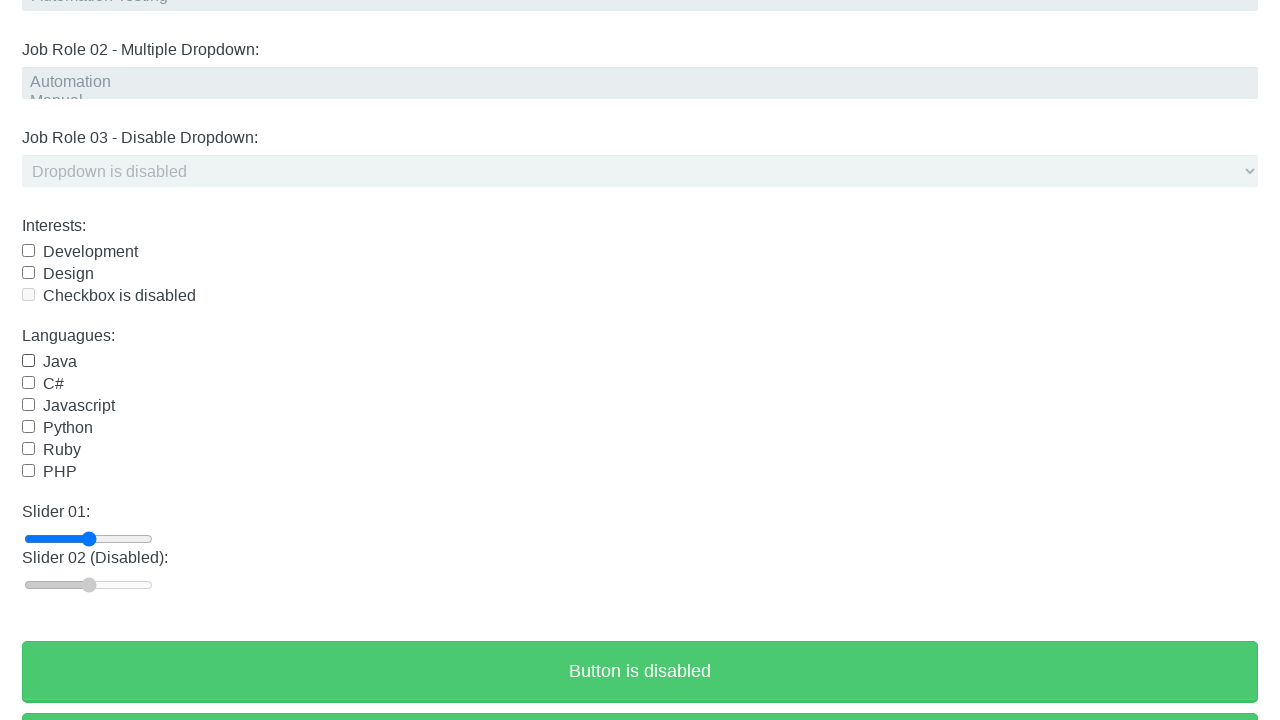

Verified Under 18 radio button is still selected
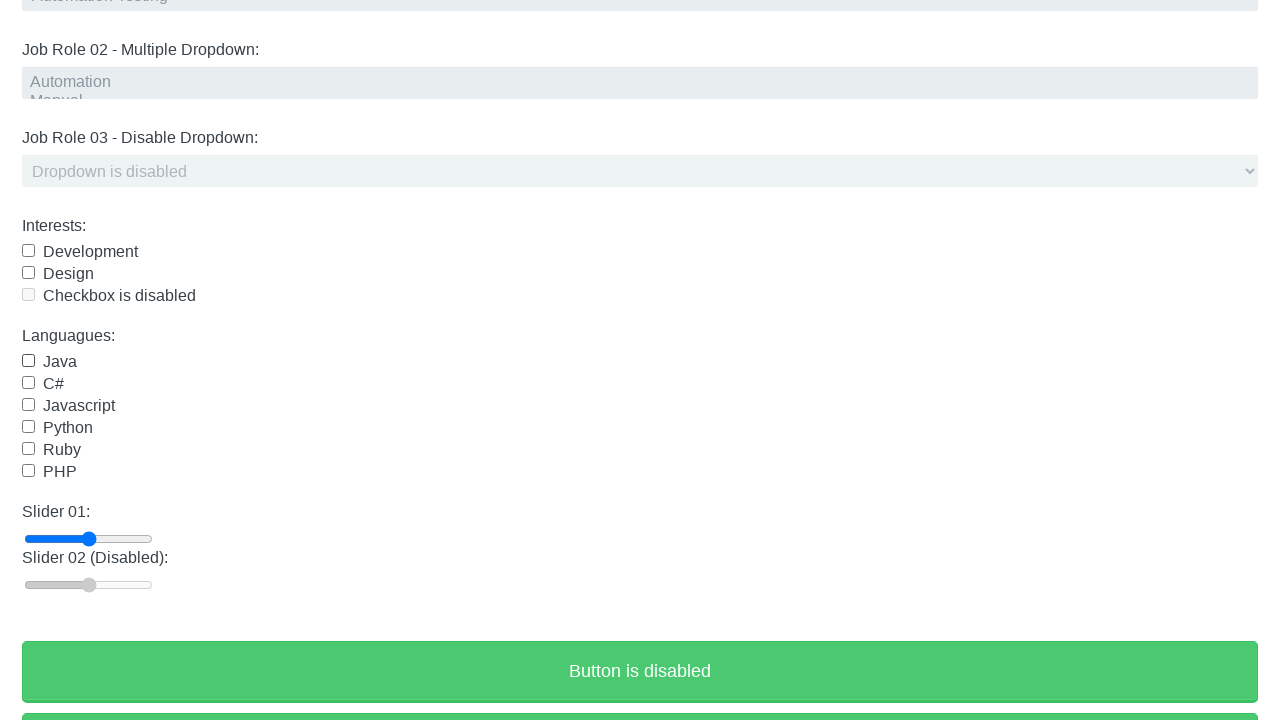

Verified Java checkbox is unchecked
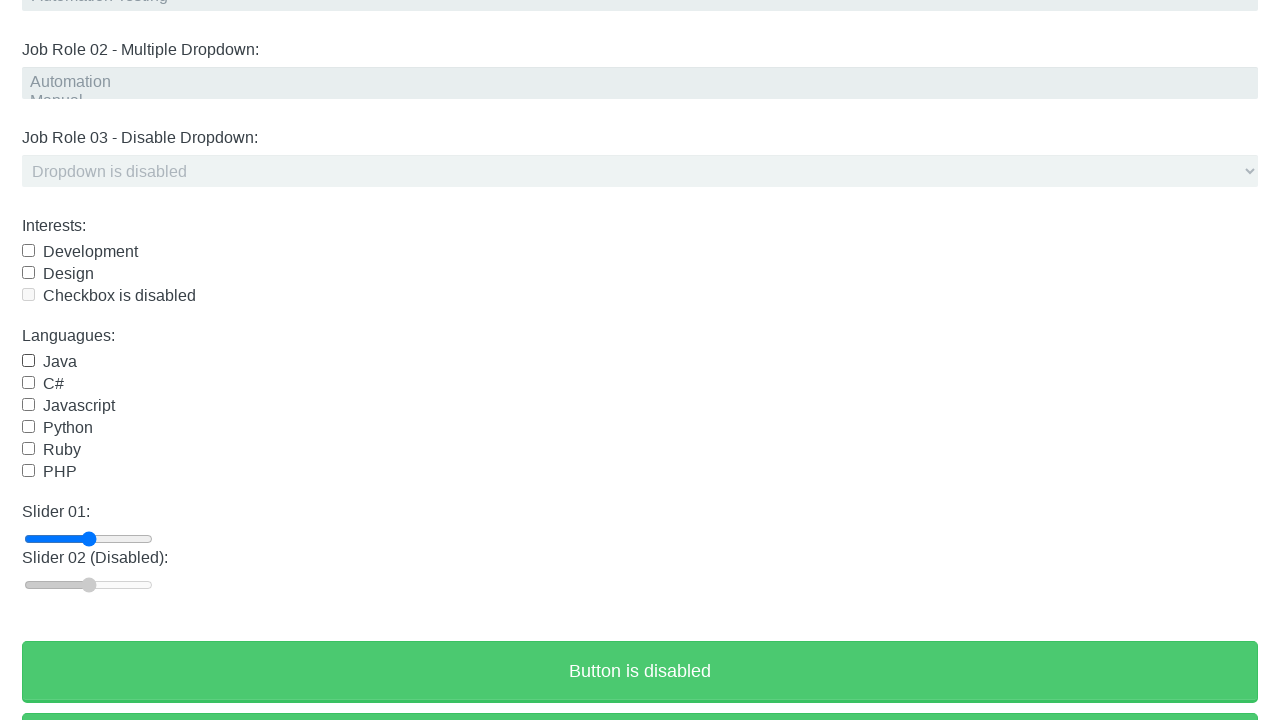

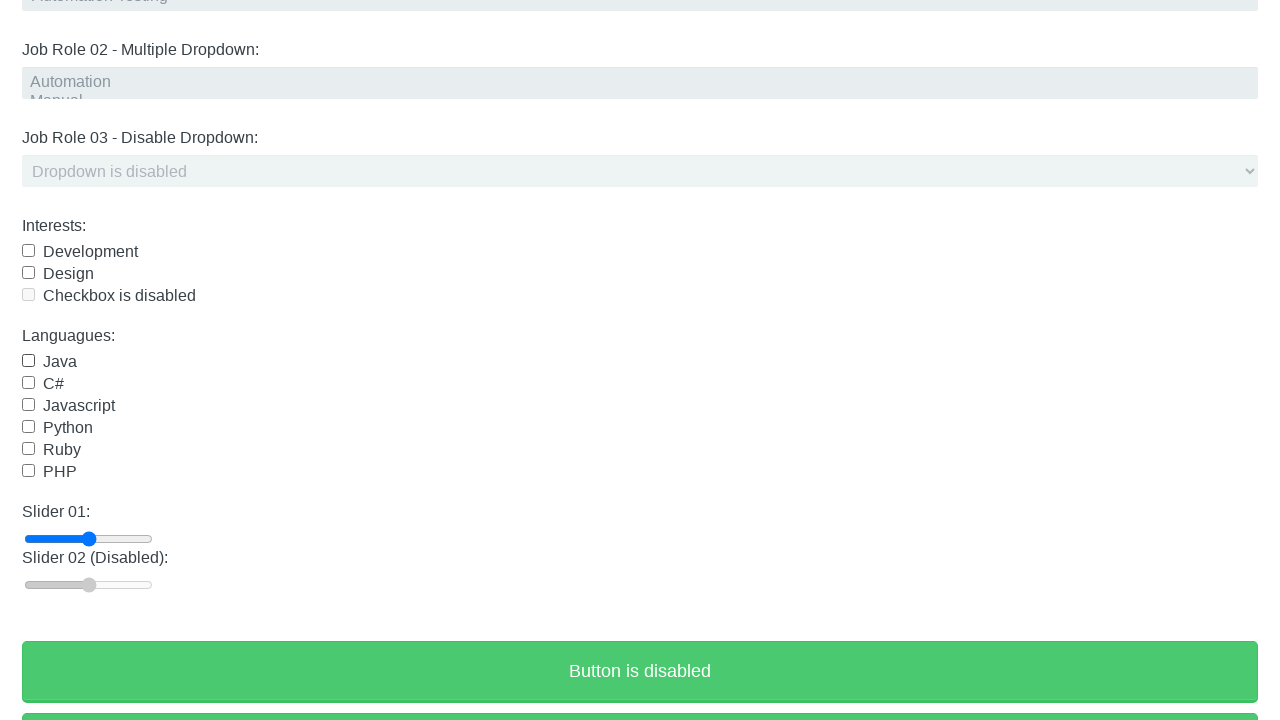